Tests the TodoMVC demo application by adding multiple todo items and verifying they appear in the list

Starting URL: https://demo.playwright.dev/todomvc

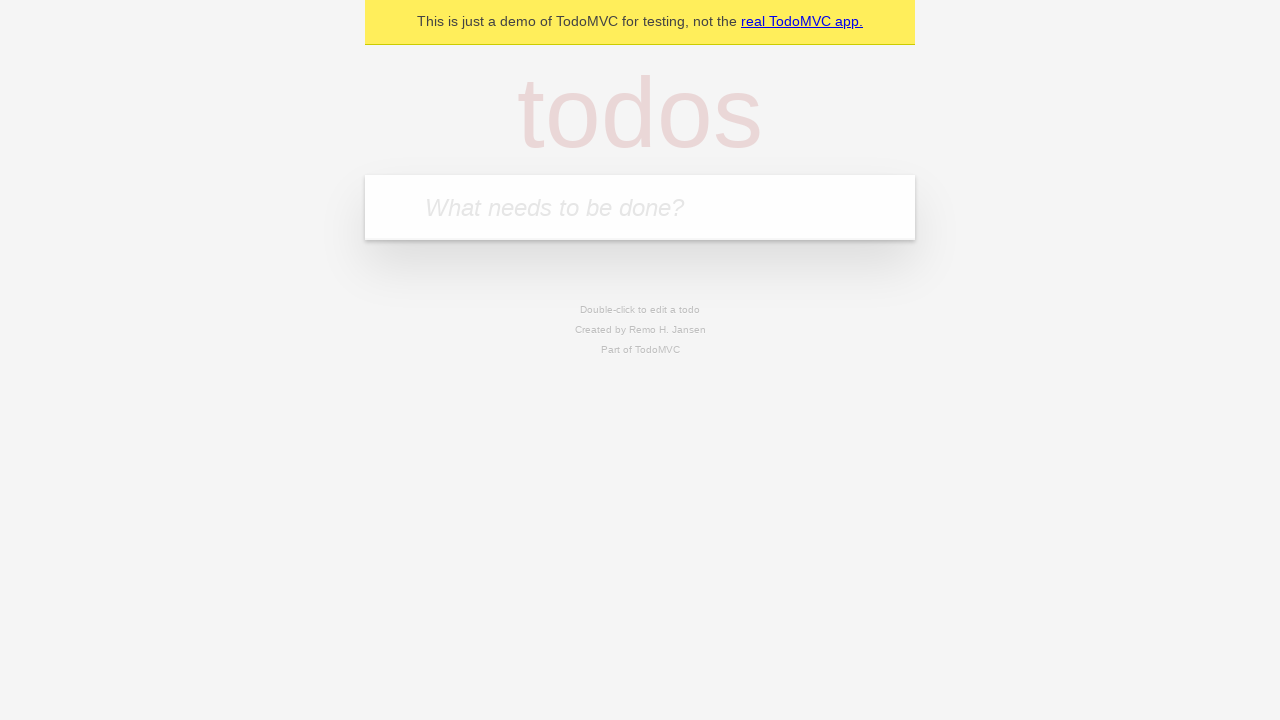

Located the 'What needs to be done?' input field
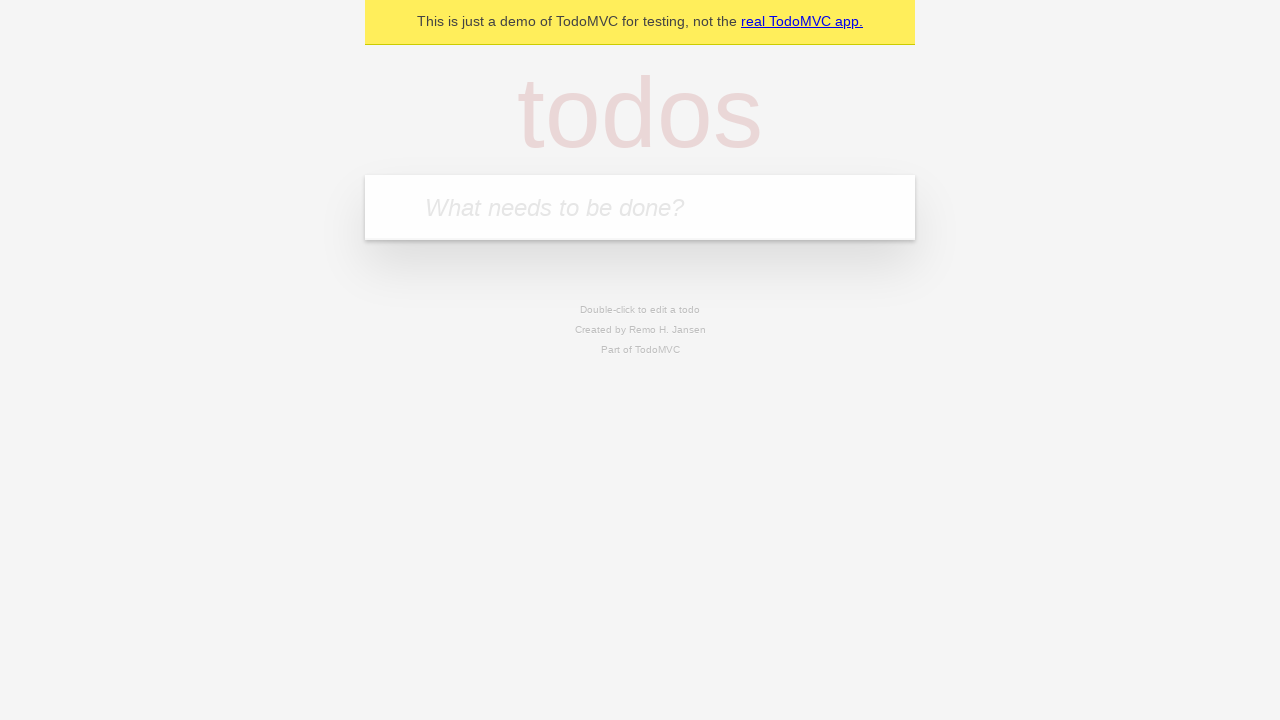

Filled input field with todo item: 'buy some cheese' on internal:attr=[placeholder="What needs to be done?"i]
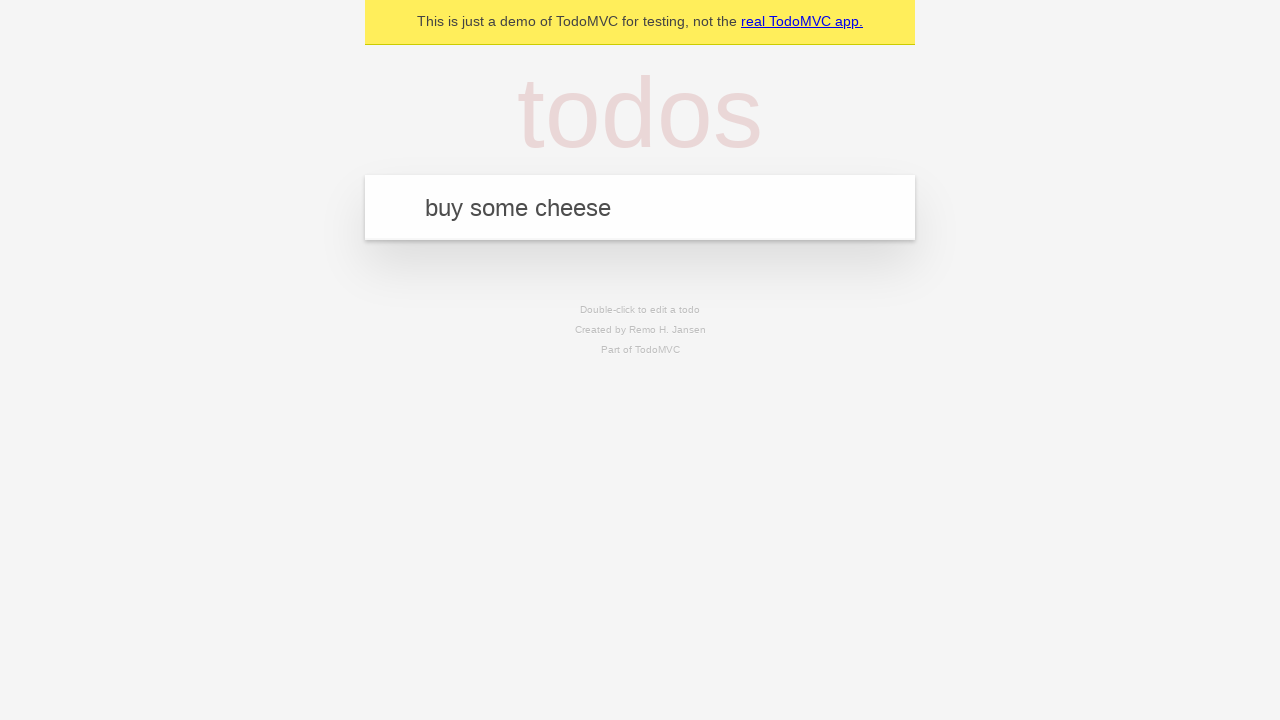

Pressed Enter to add todo item: 'buy some cheese' on internal:attr=[placeholder="What needs to be done?"i]
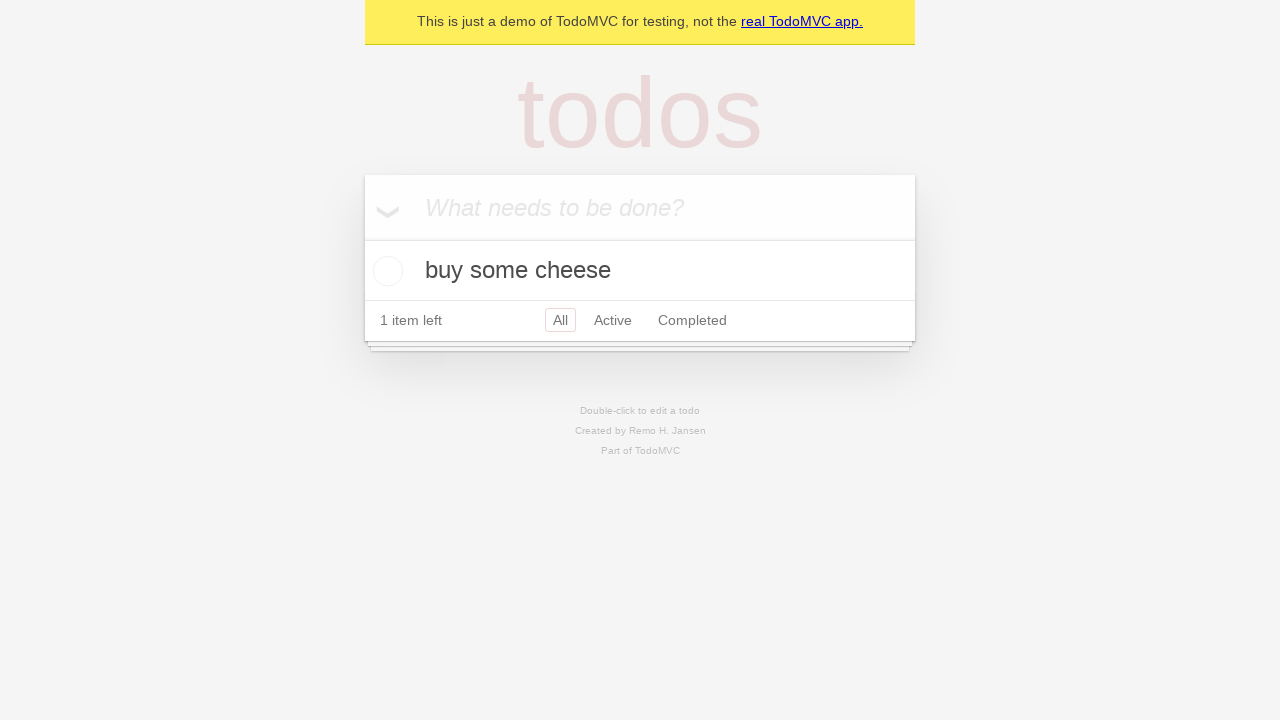

Filled input field with todo item: 'feed the cat' on internal:attr=[placeholder="What needs to be done?"i]
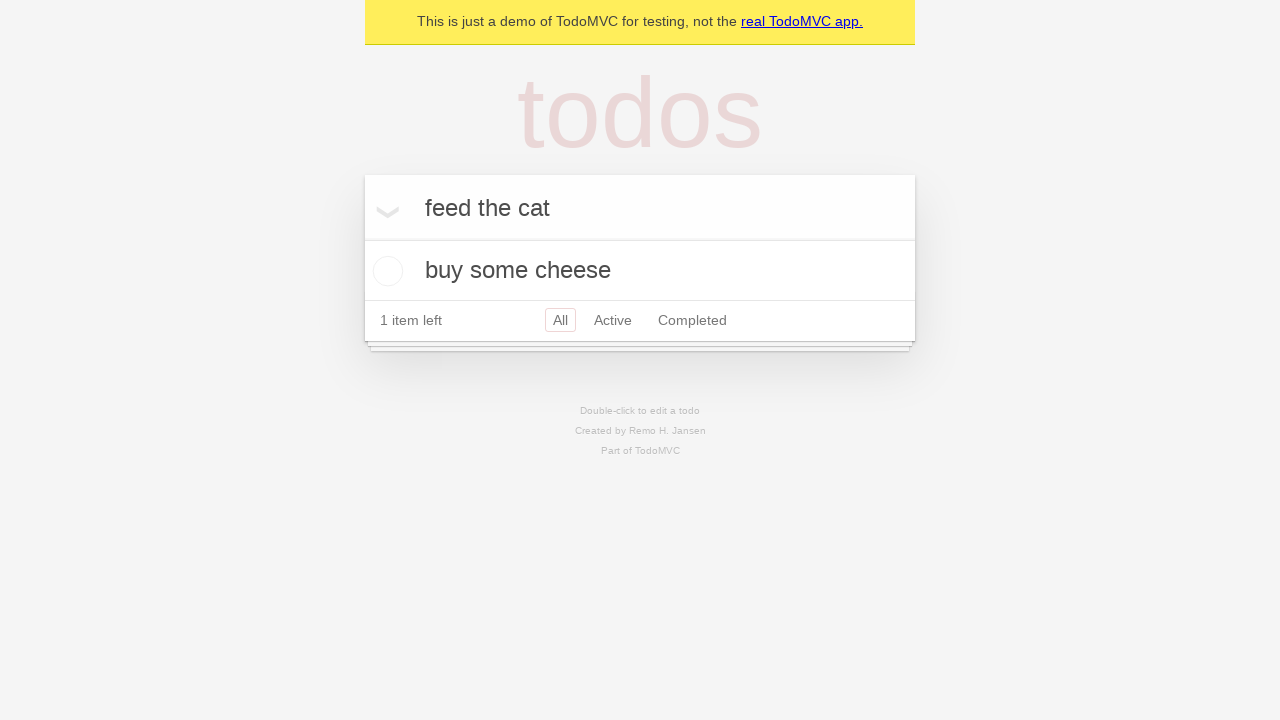

Pressed Enter to add todo item: 'feed the cat' on internal:attr=[placeholder="What needs to be done?"i]
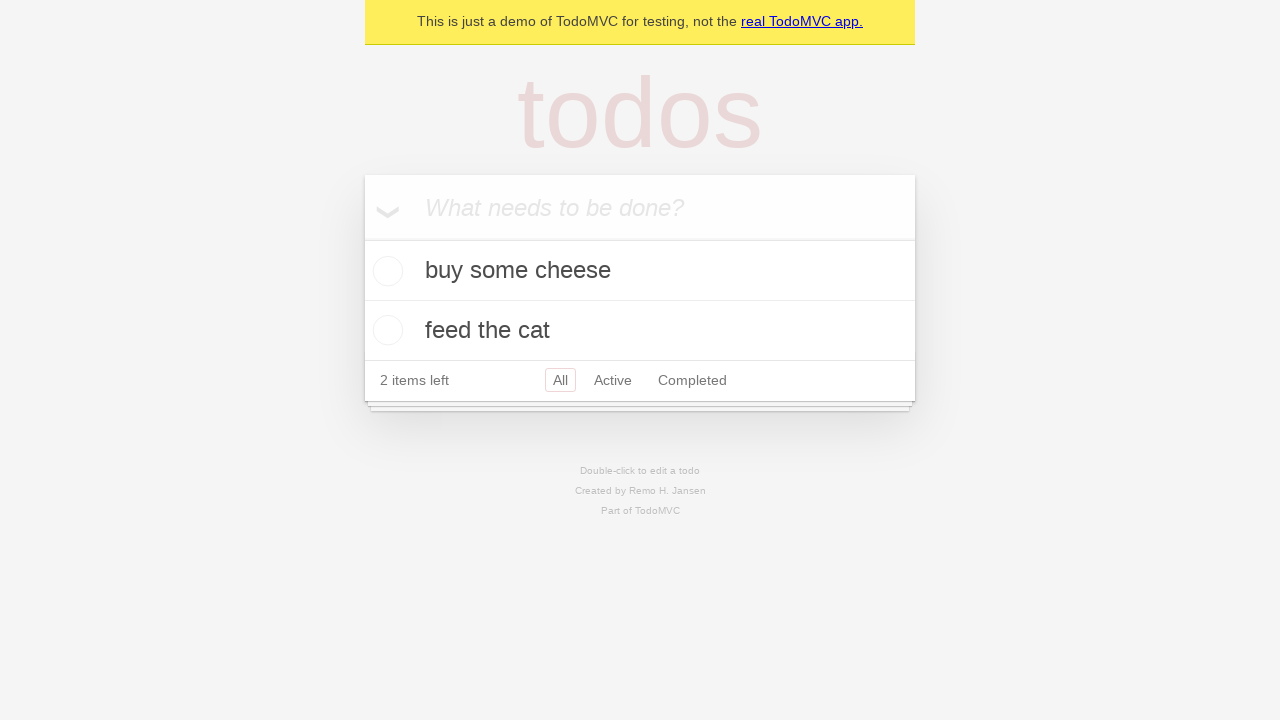

Filled input field with todo item: 'book a doctors appointment' on internal:attr=[placeholder="What needs to be done?"i]
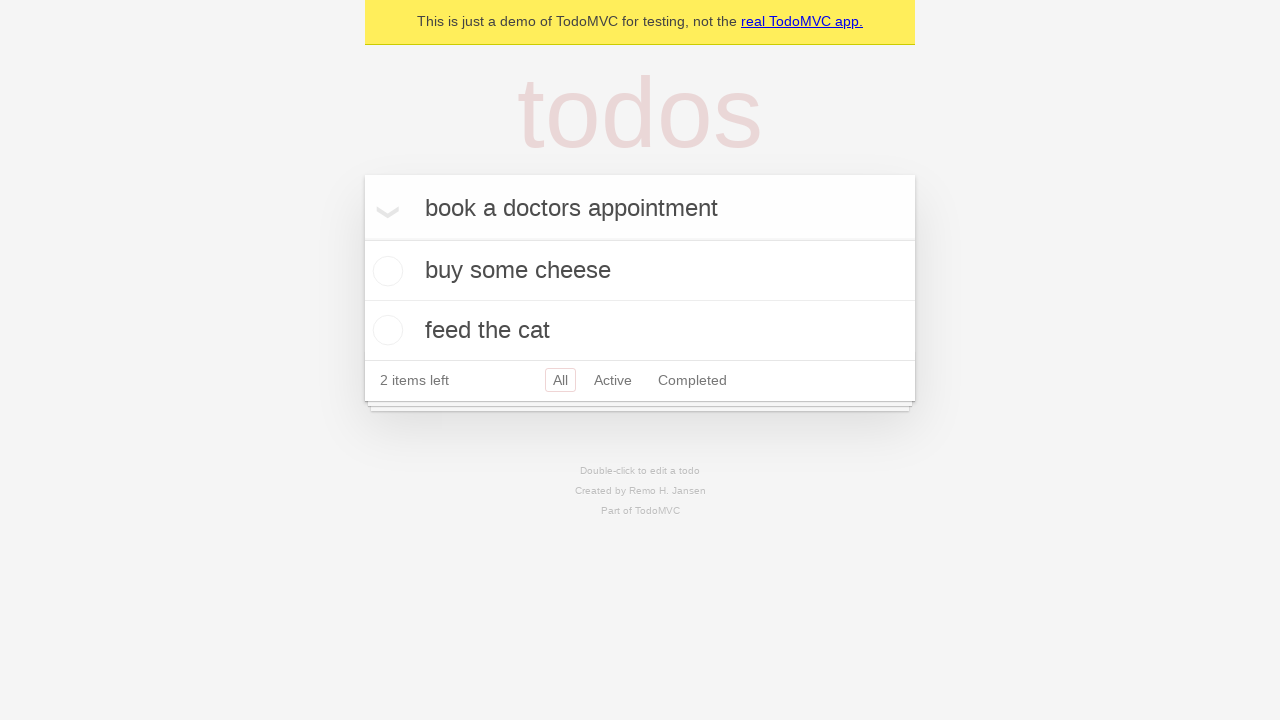

Pressed Enter to add todo item: 'book a doctors appointment' on internal:attr=[placeholder="What needs to be done?"i]
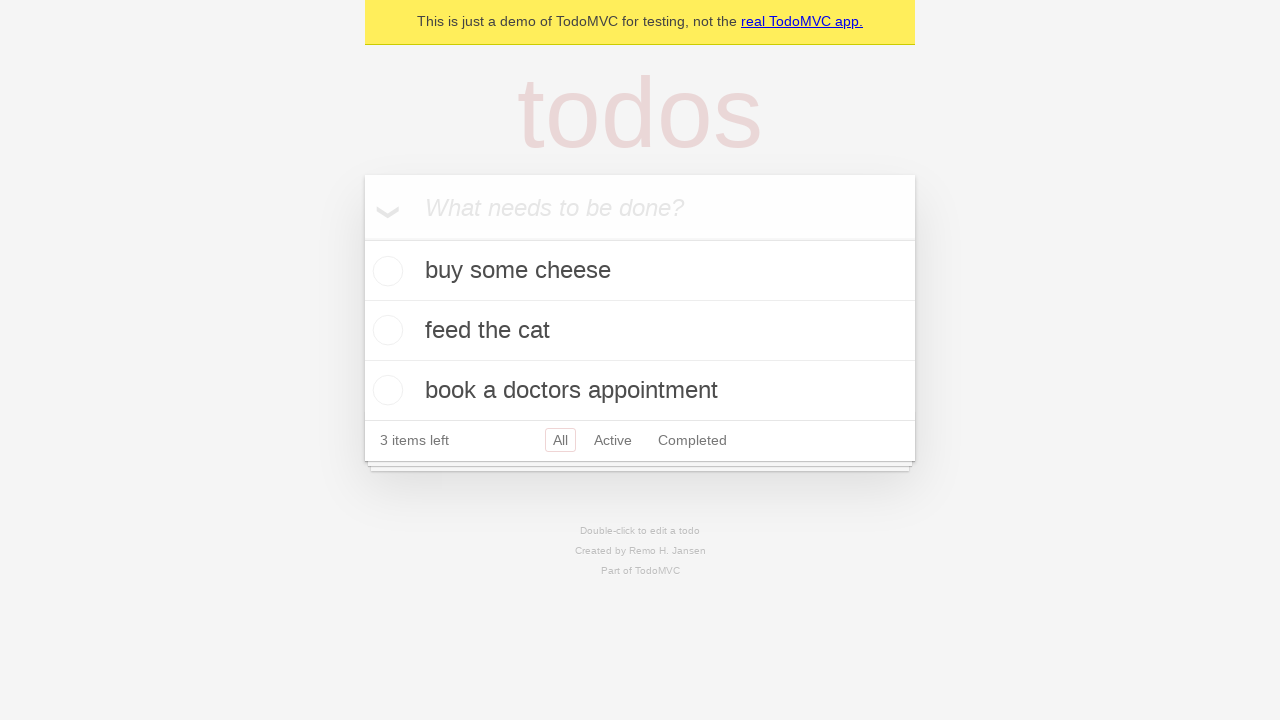

Verified all 3 todo items appear in the list
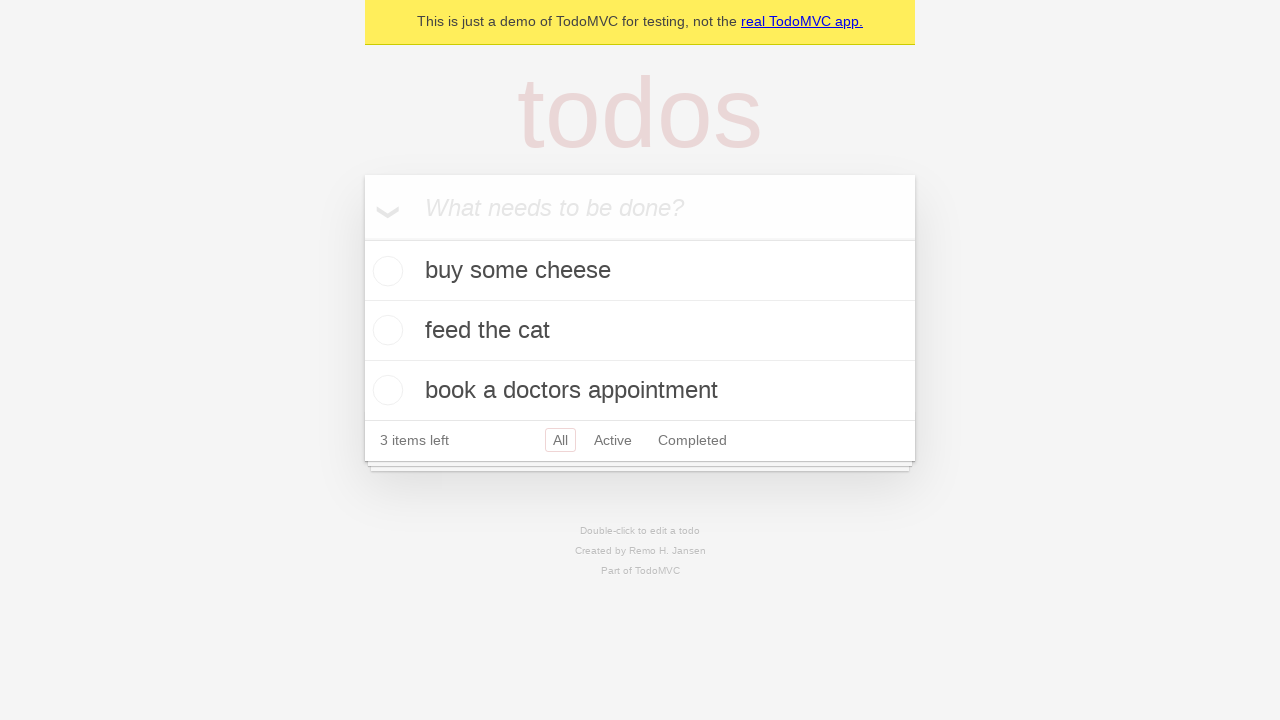

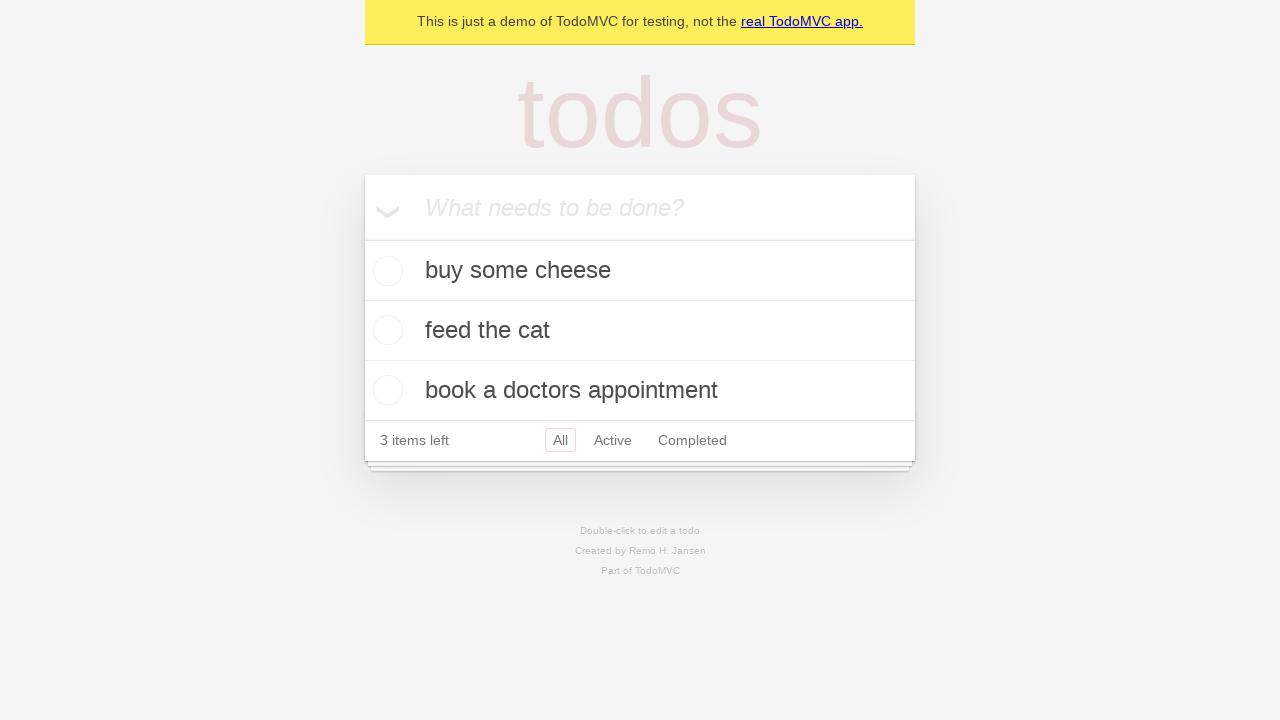